Tests that the complete all checkbox updates state when individual items are completed or cleared

Starting URL: https://demo.playwright.dev/todomvc

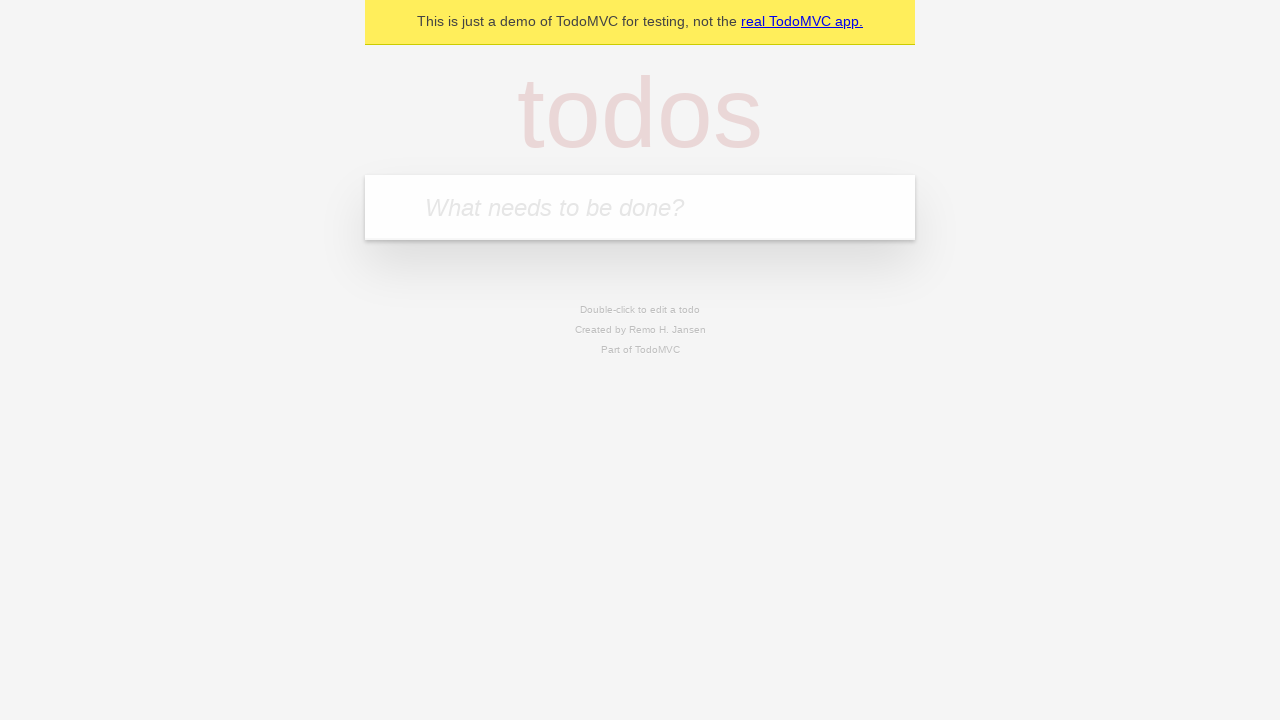

Filled input with 'buy some cheese' on internal:attr=[placeholder="What needs to be done?"i]
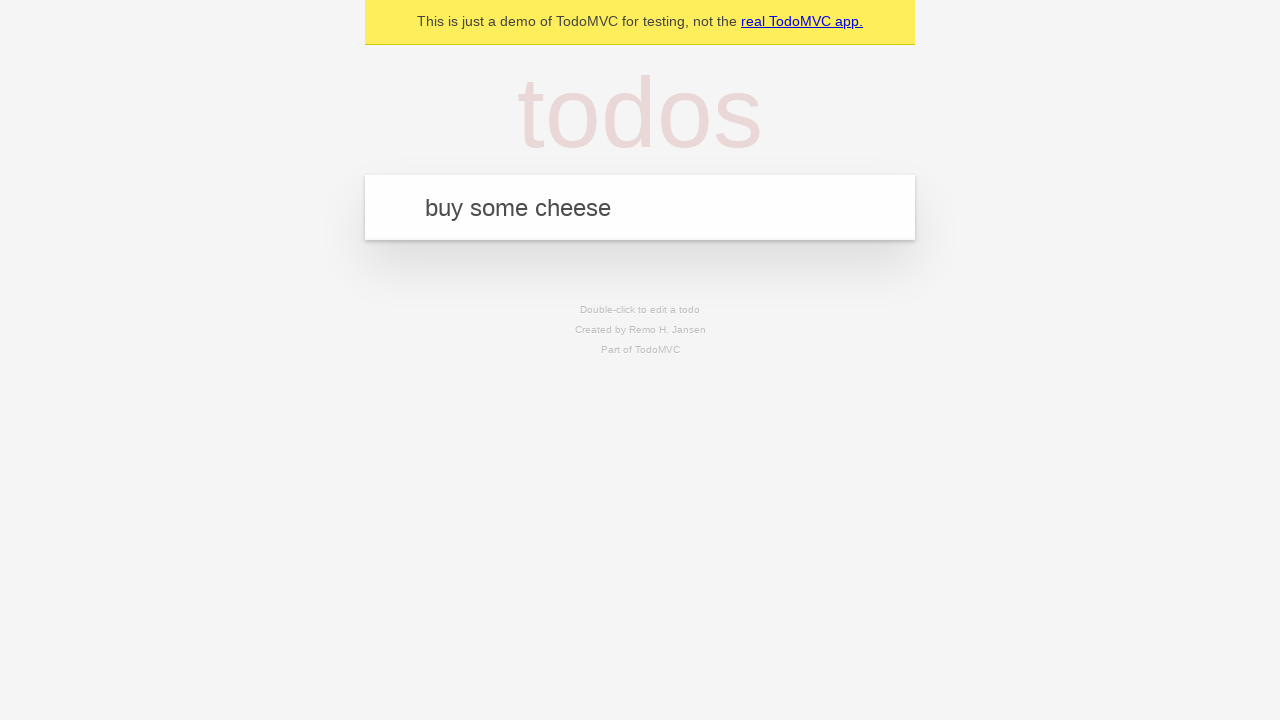

Pressed Enter to create first todo on internal:attr=[placeholder="What needs to be done?"i]
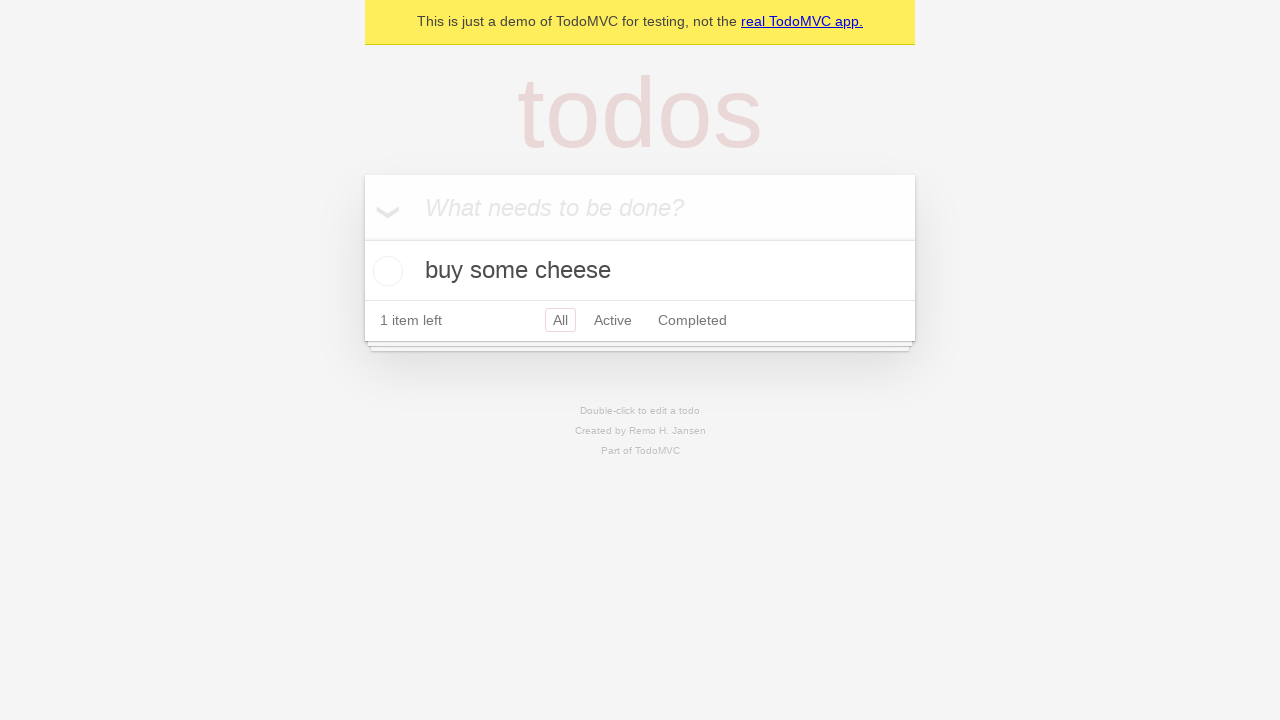

Filled input with 'feed the cat' on internal:attr=[placeholder="What needs to be done?"i]
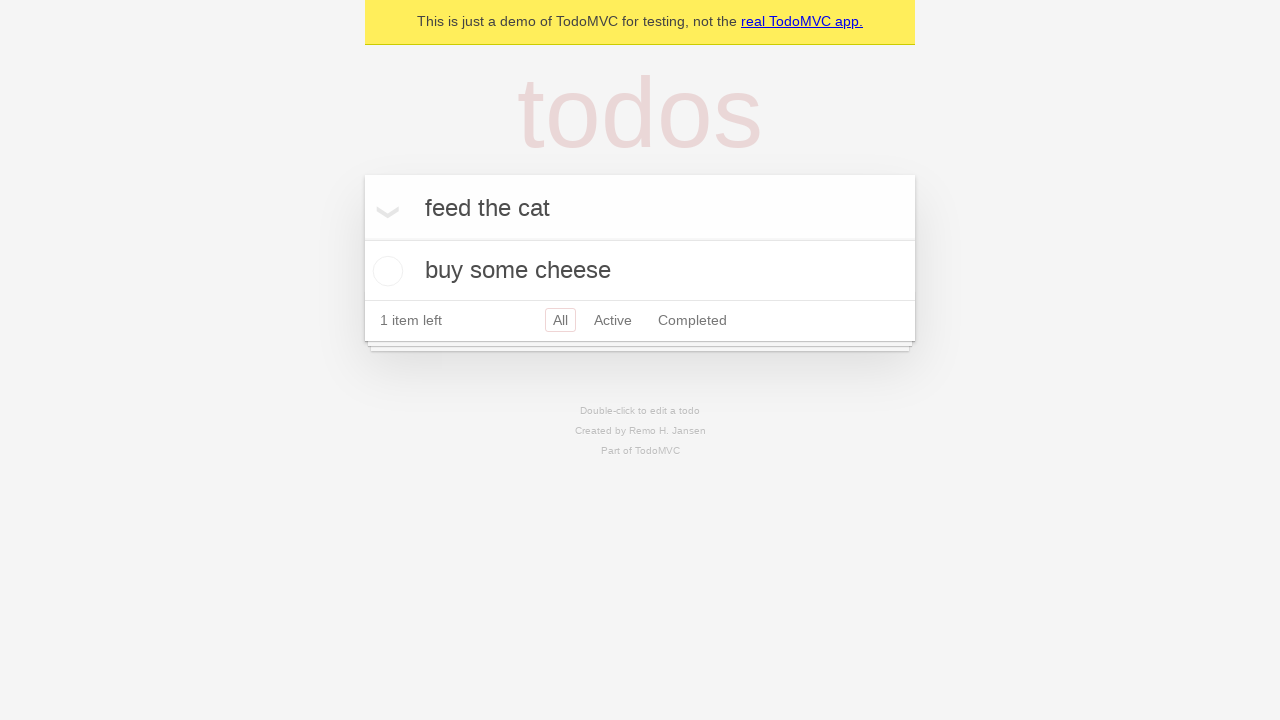

Pressed Enter to create second todo on internal:attr=[placeholder="What needs to be done?"i]
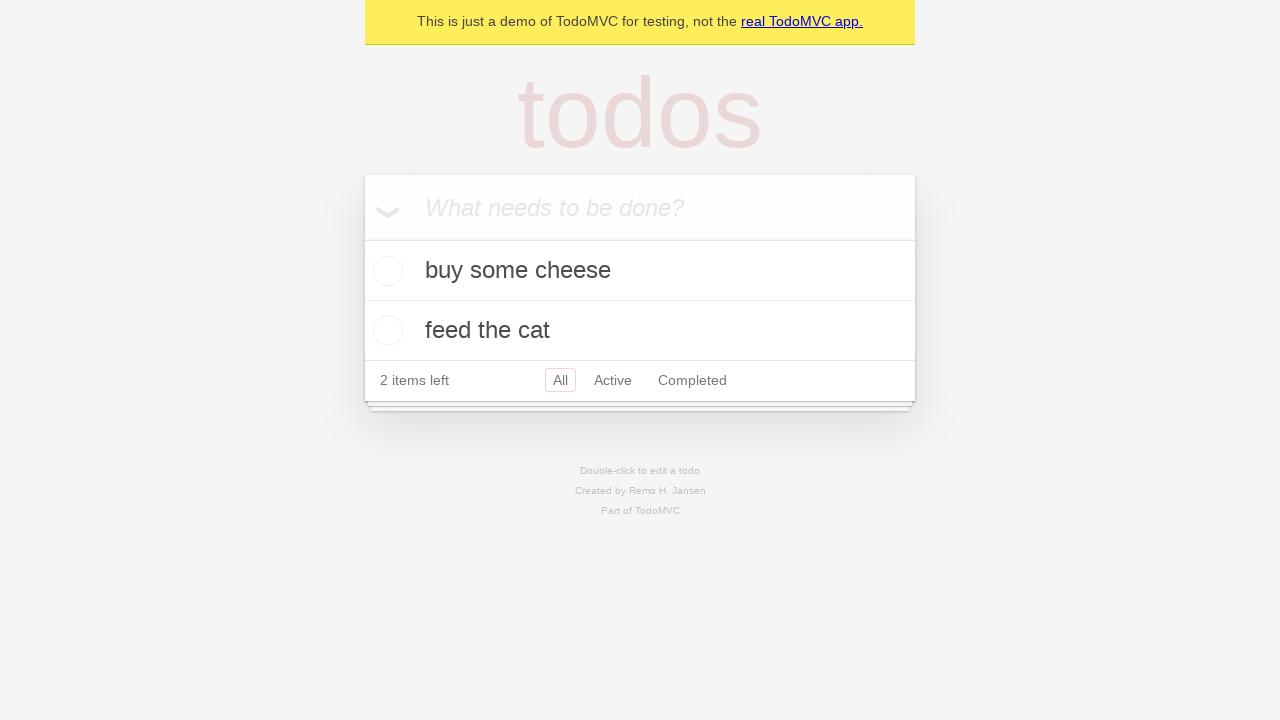

Filled input with 'book a doctors appointment' on internal:attr=[placeholder="What needs to be done?"i]
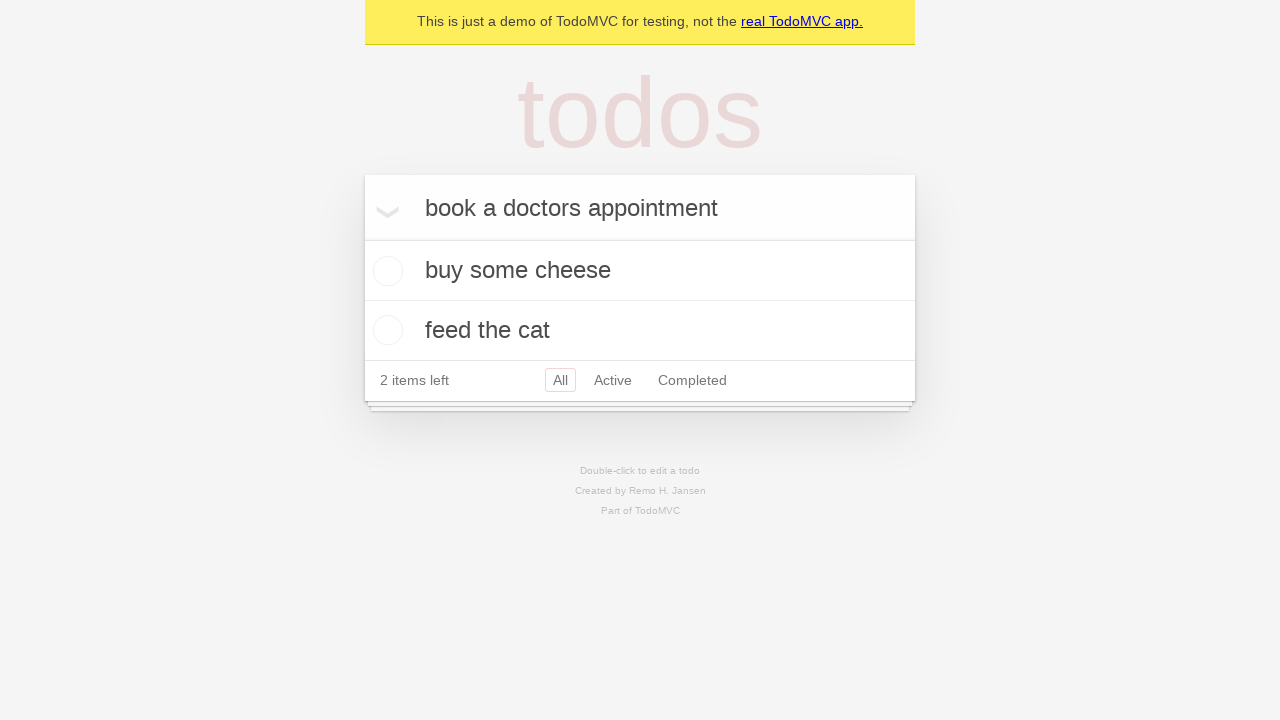

Pressed Enter to create third todo on internal:attr=[placeholder="What needs to be done?"i]
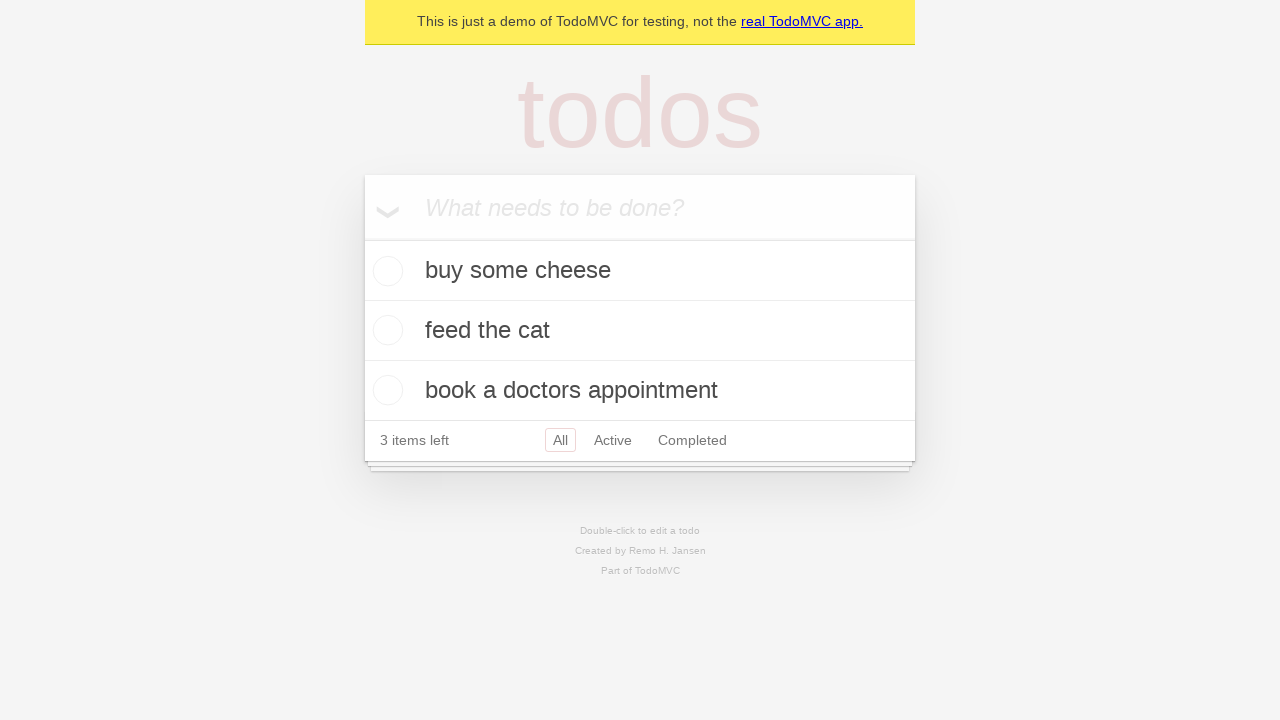

Checked 'Mark all as complete' checkbox at (362, 238) on internal:label="Mark all as complete"i
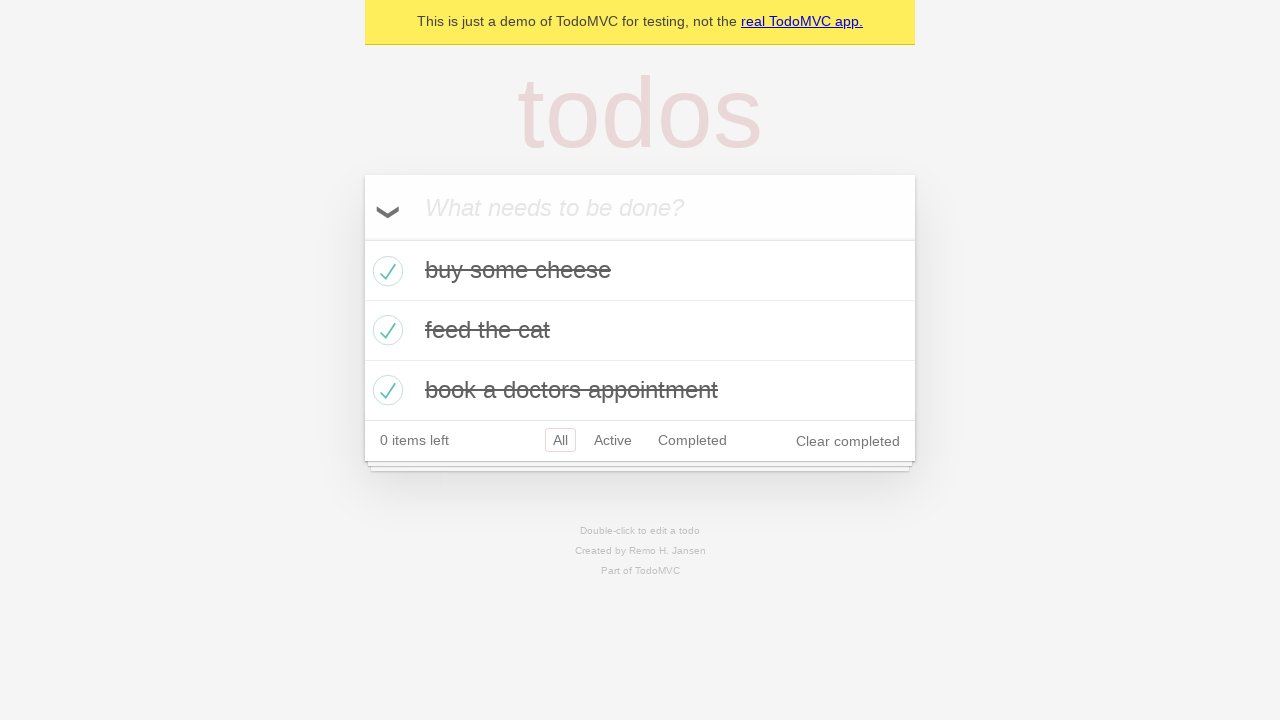

Unchecked first todo item at (385, 271) on internal:testid=[data-testid="todo-item"s] >> nth=0 >> internal:role=checkbox
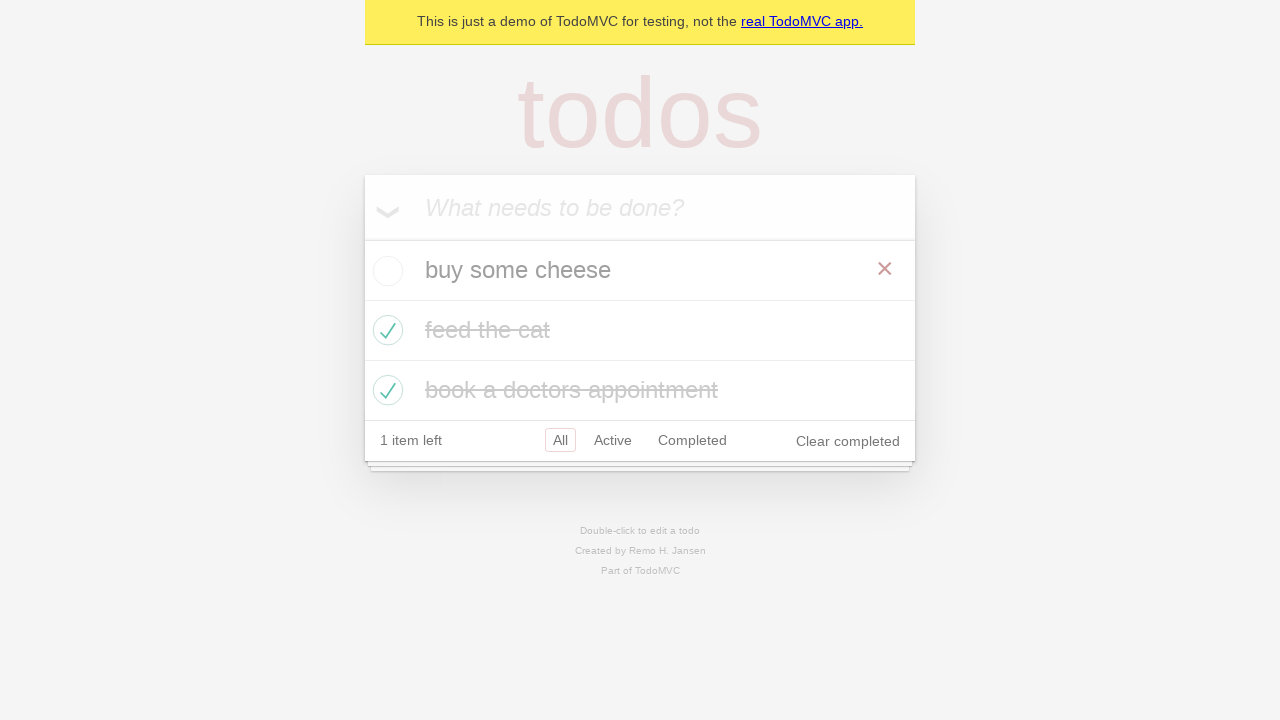

Checked first todo item again at (385, 271) on internal:testid=[data-testid="todo-item"s] >> nth=0 >> internal:role=checkbox
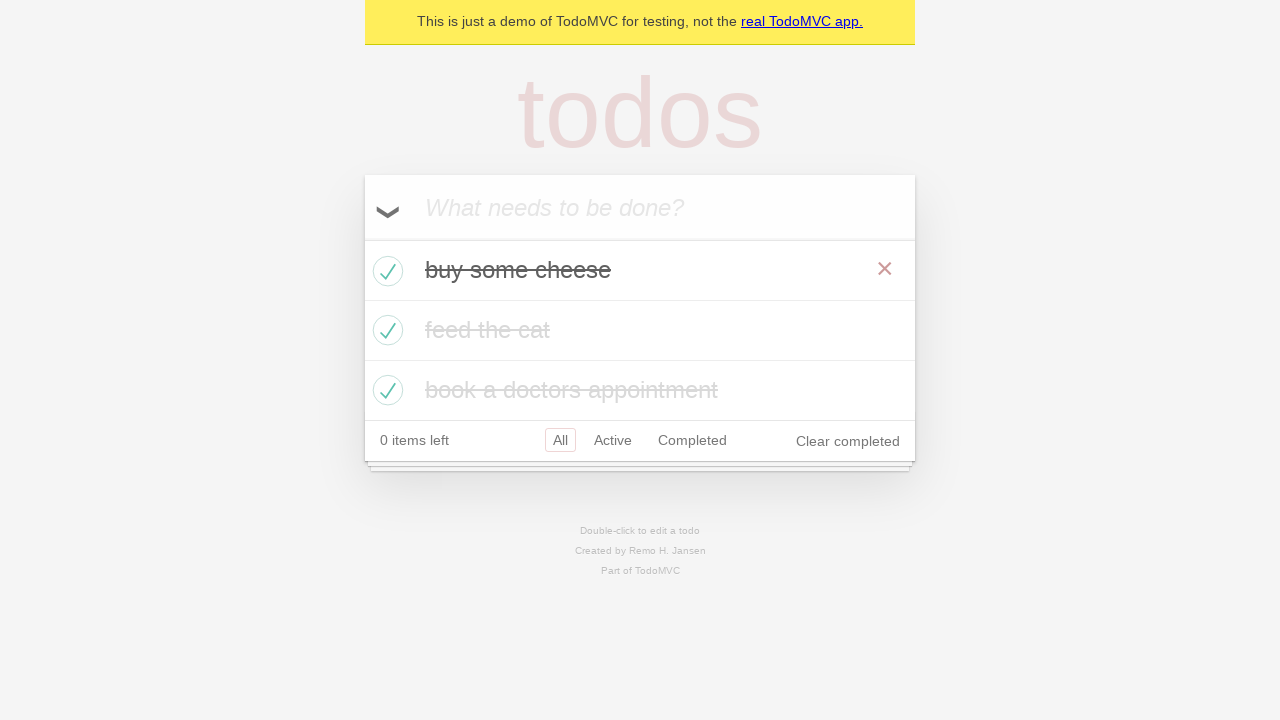

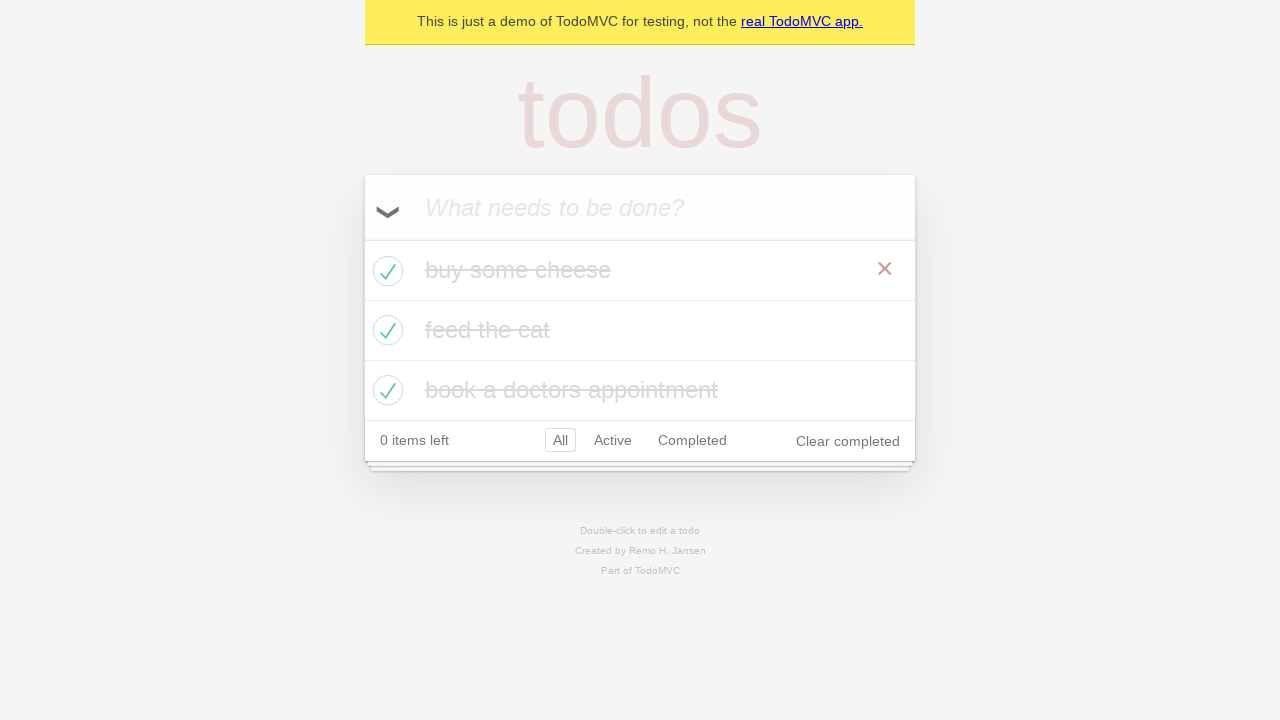